Tests the search functionality by entering a programming language name and verifying search results

Starting URL: https://www.99-bottles-of-beer.net/search.html

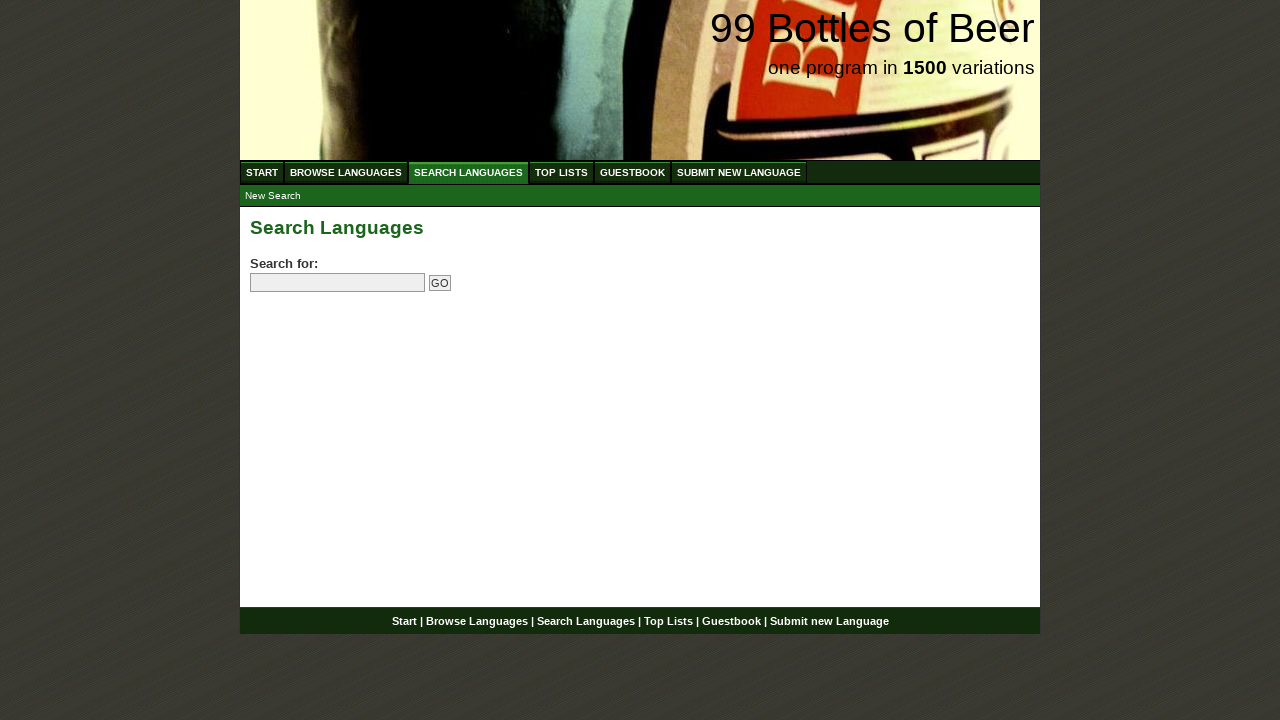

Filled search field with 'Java' programming language on //form[@id='searchlanguages']//input[@name='search']
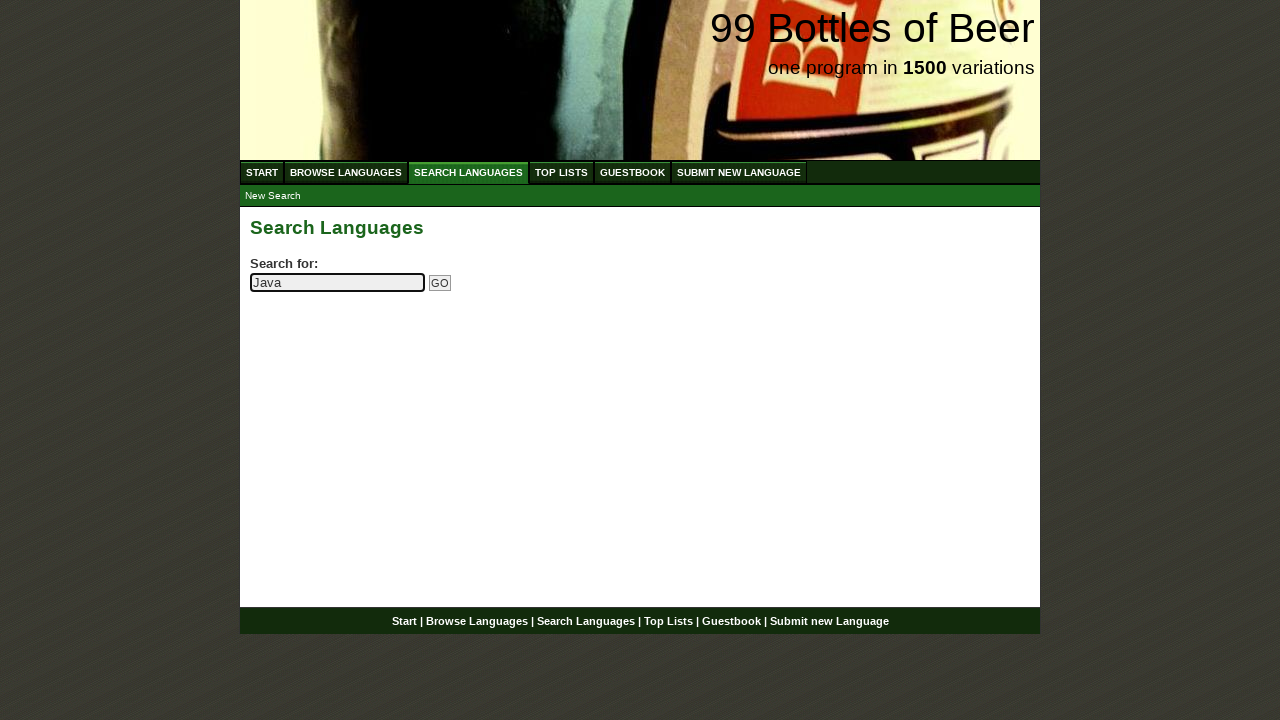

Clicked search button to submit query at (440, 283) on xpath=//form[@id='searchlanguages']//input[@name='submitsearch']
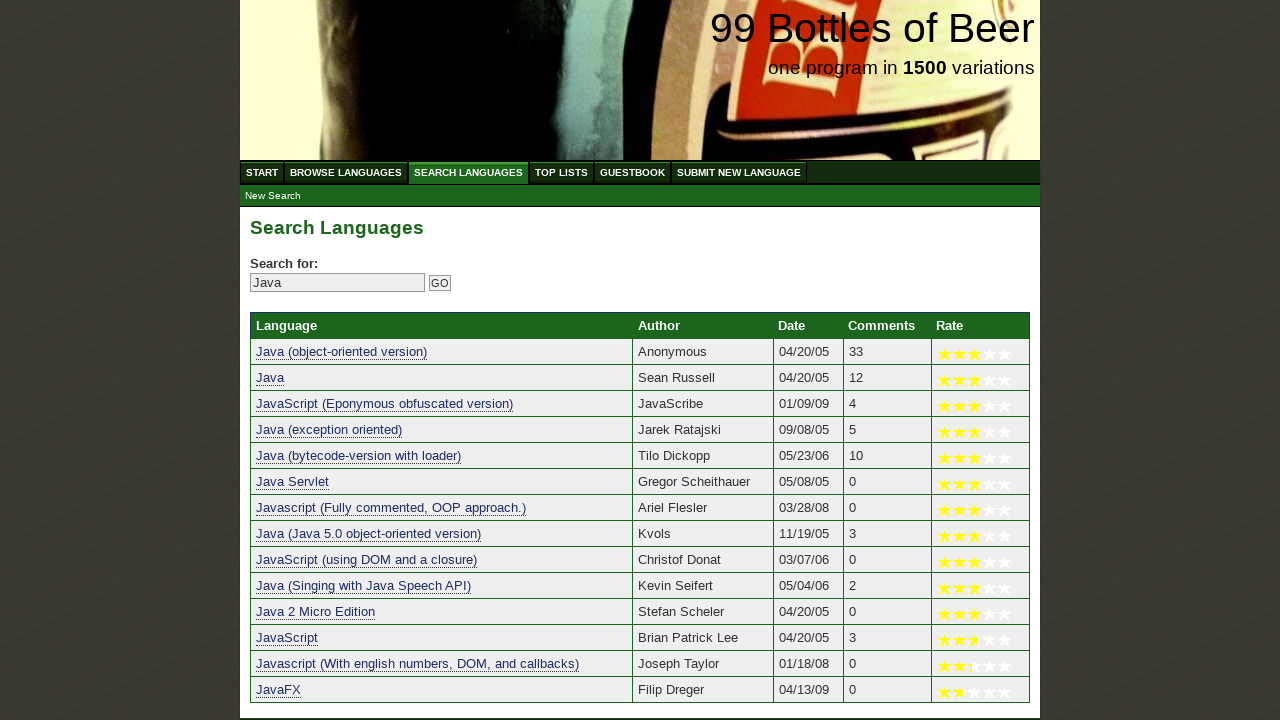

Search results loaded and displayed
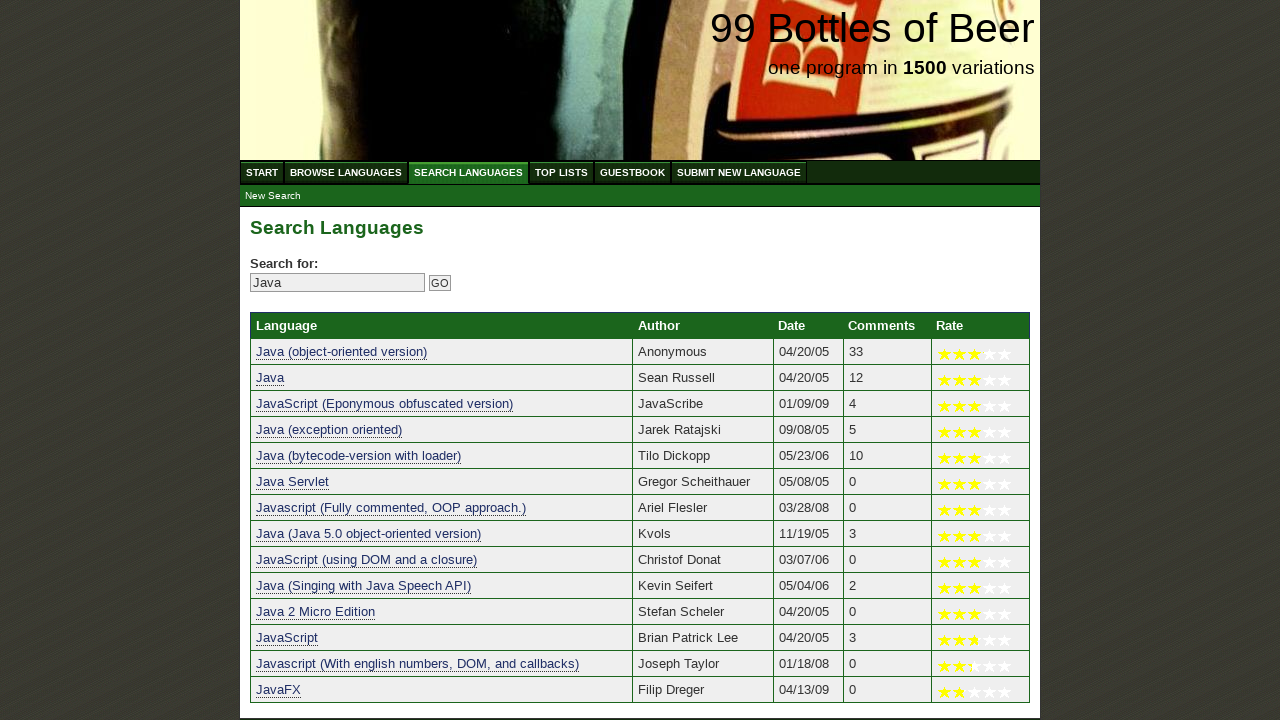

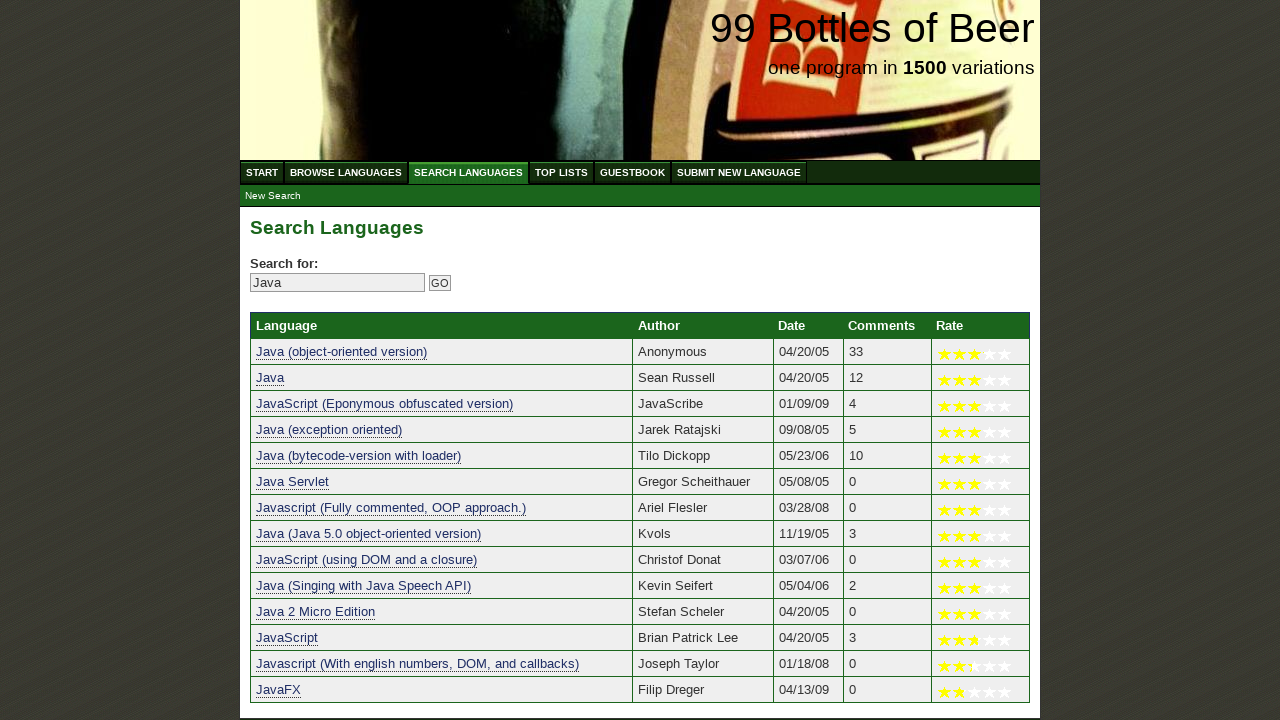